Tests JavaScript confirm dialog by clicking a button and dismissing (canceling) the confirm popup

Starting URL: https://the-internet.herokuapp.com/javascript_alerts

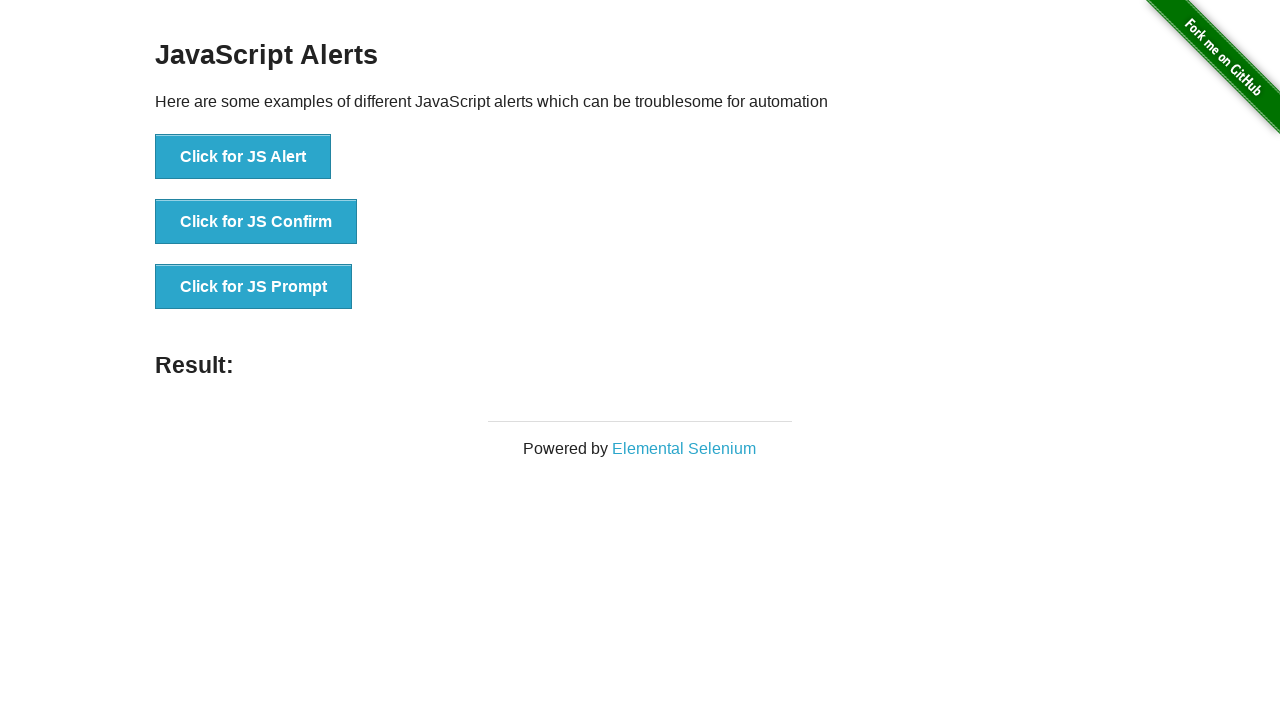

Set up dialog handler to dismiss the confirm popup
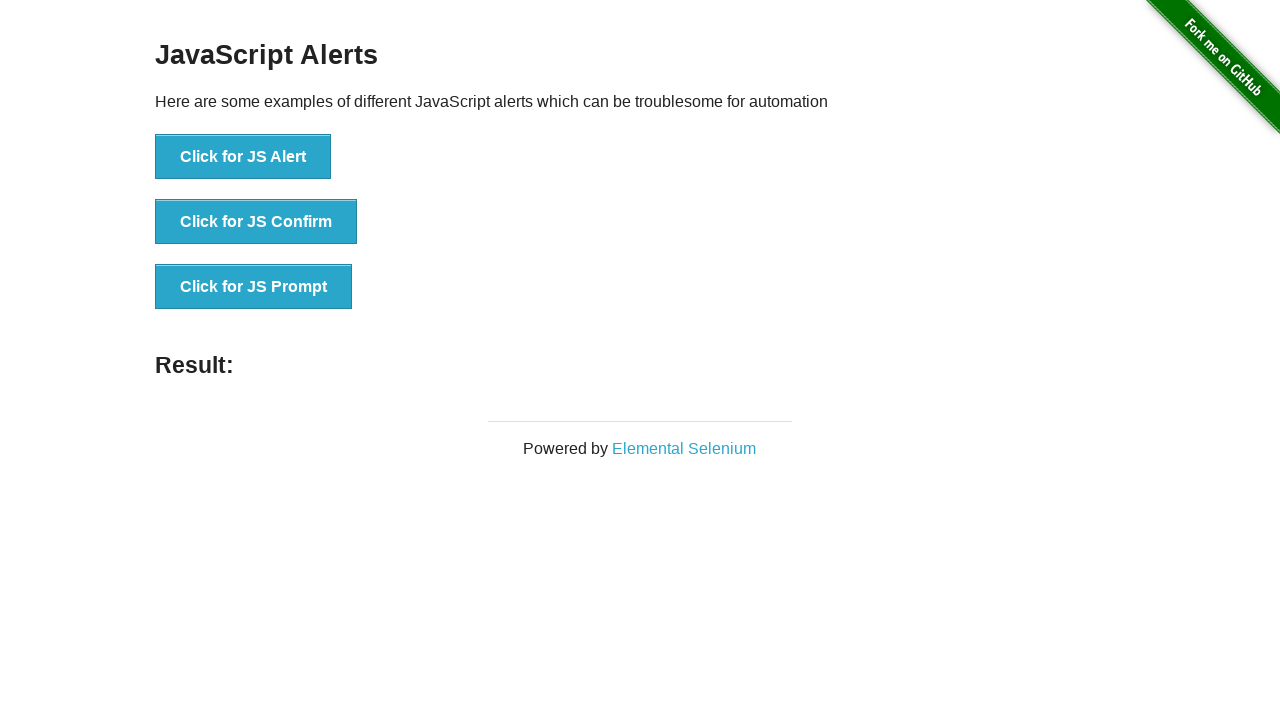

Clicked the 'Click for JS Confirm' button to trigger JavaScript confirm dialog at (256, 222) on xpath=//button[.='Click for JS Confirm']
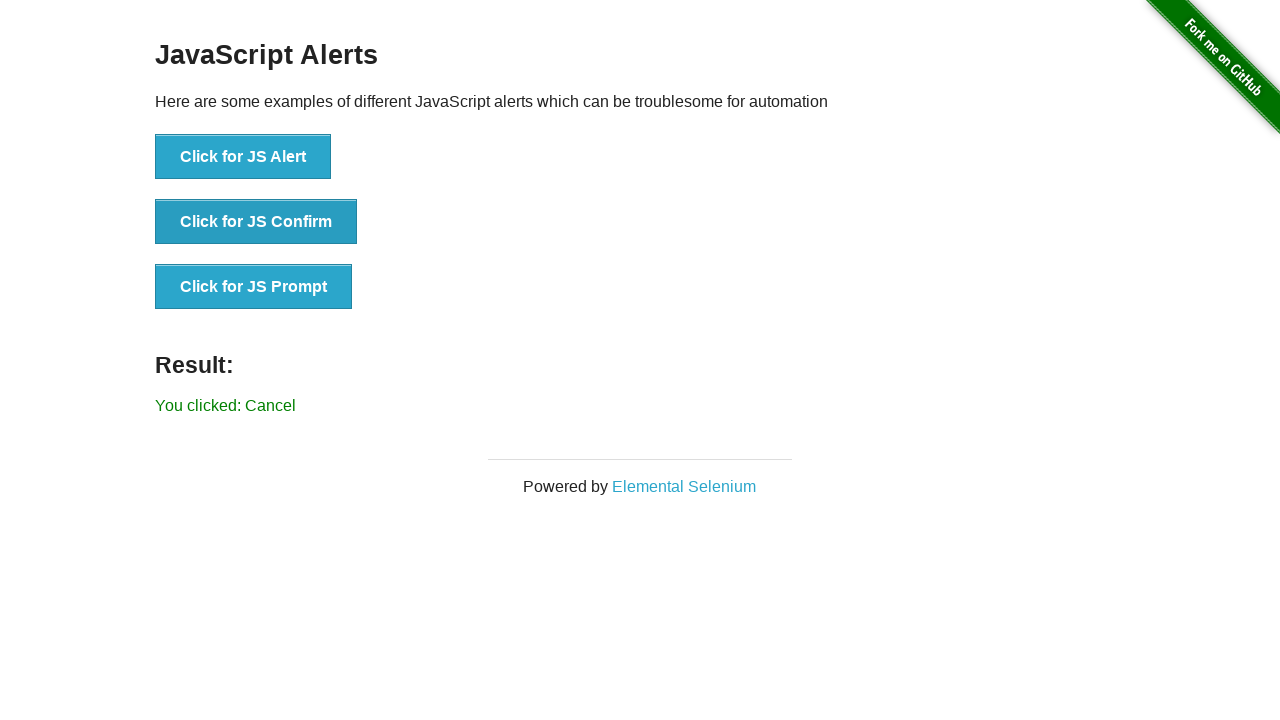

Result element loaded after dismissing the confirm dialog
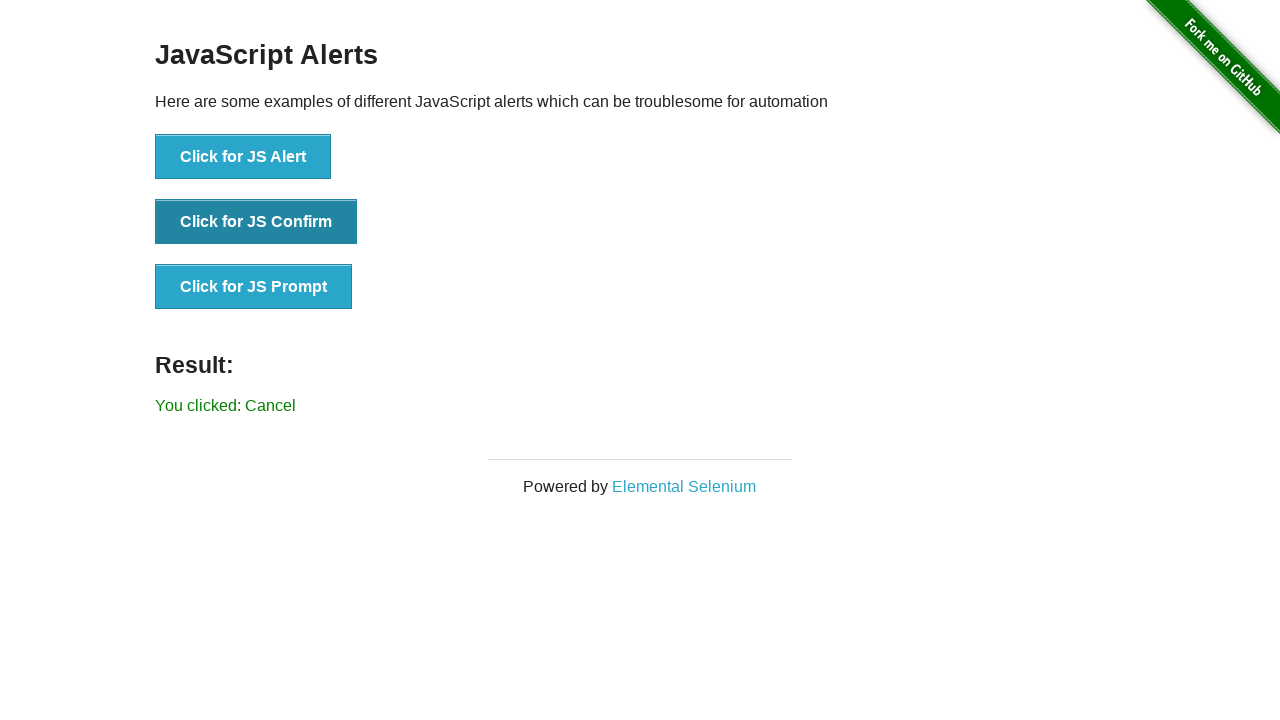

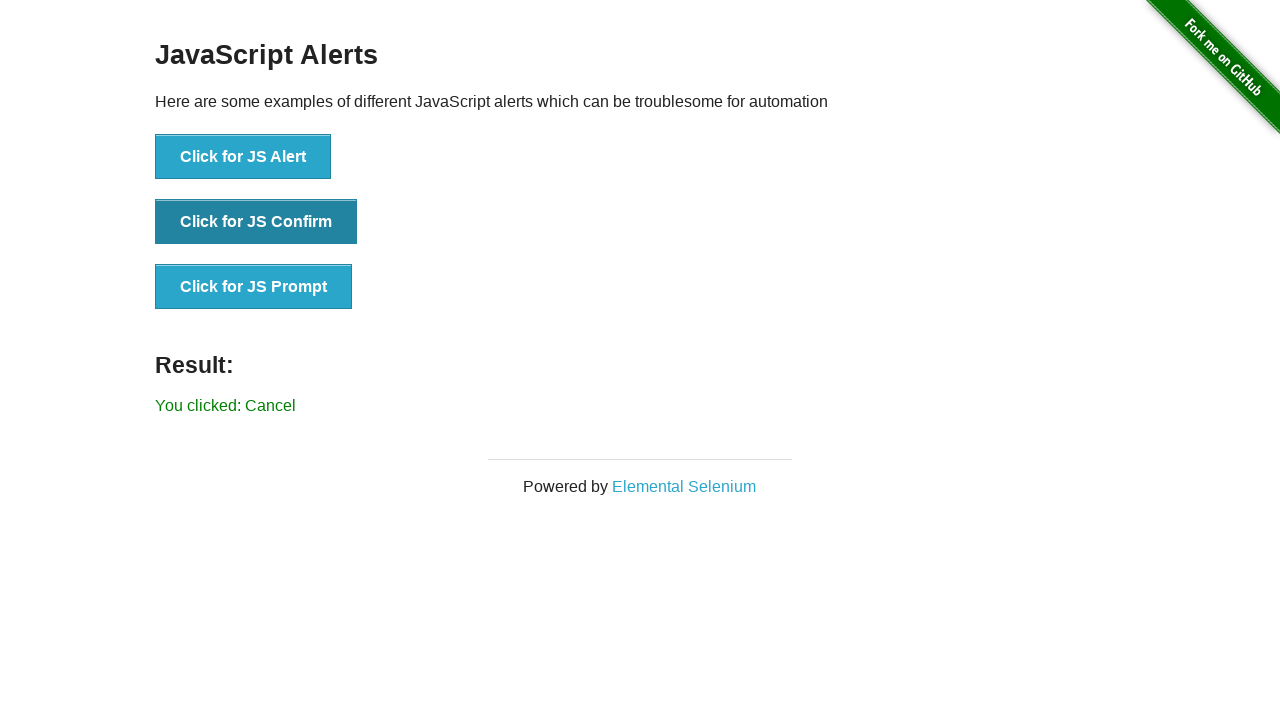